Tests page scrolling functionality by scrolling down to the bottom of the page and then scrolling back up to the top

Starting URL: https://www.w3schools.com/

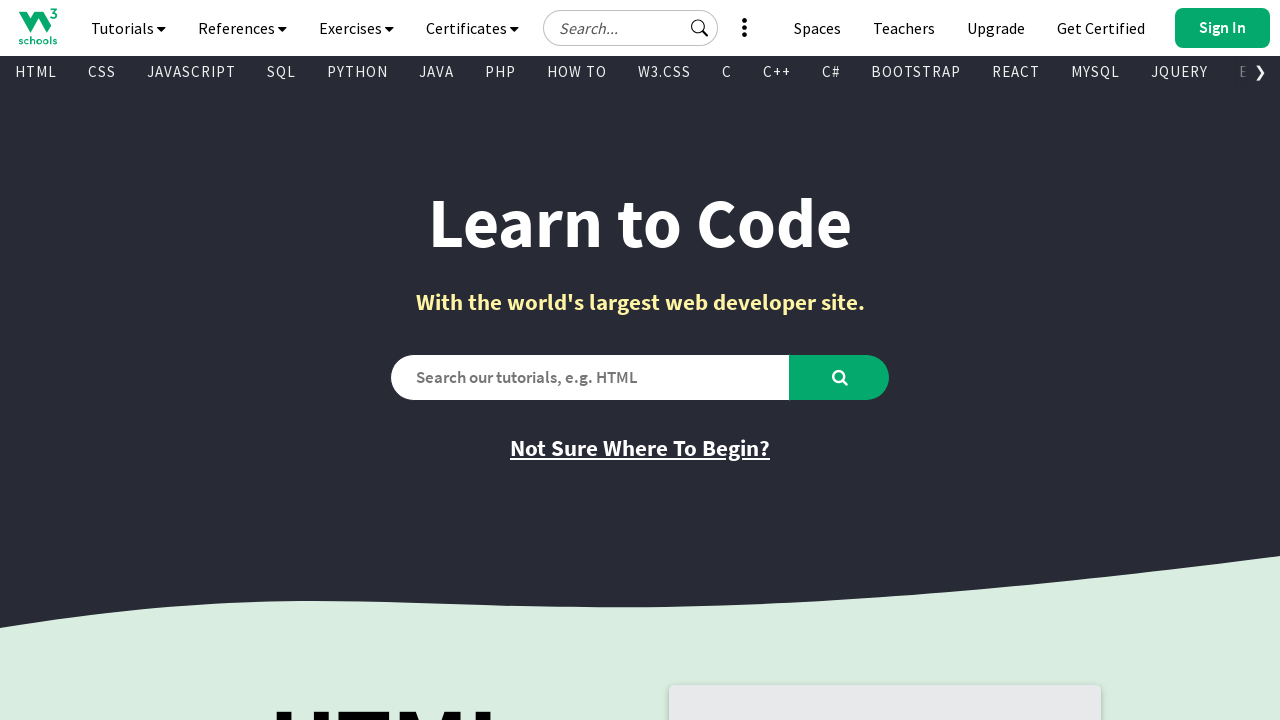

Scrolled down to the bottom of the page
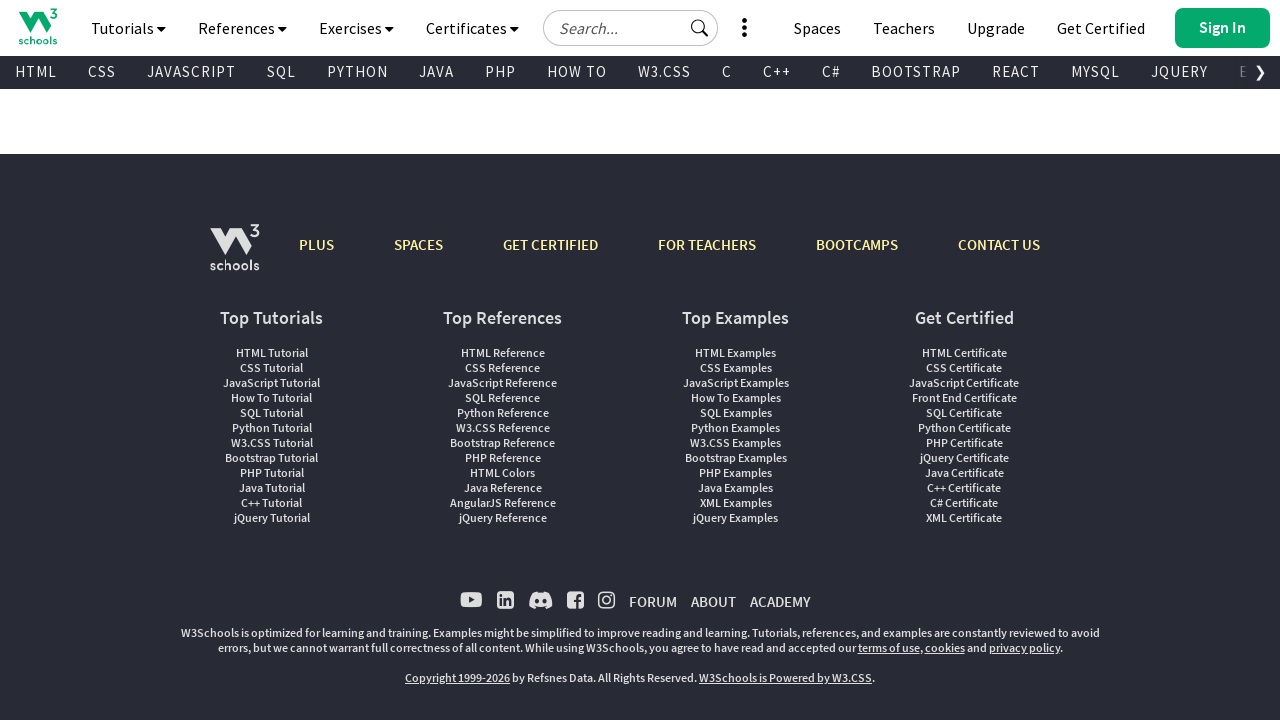

Waited for scroll animation to complete
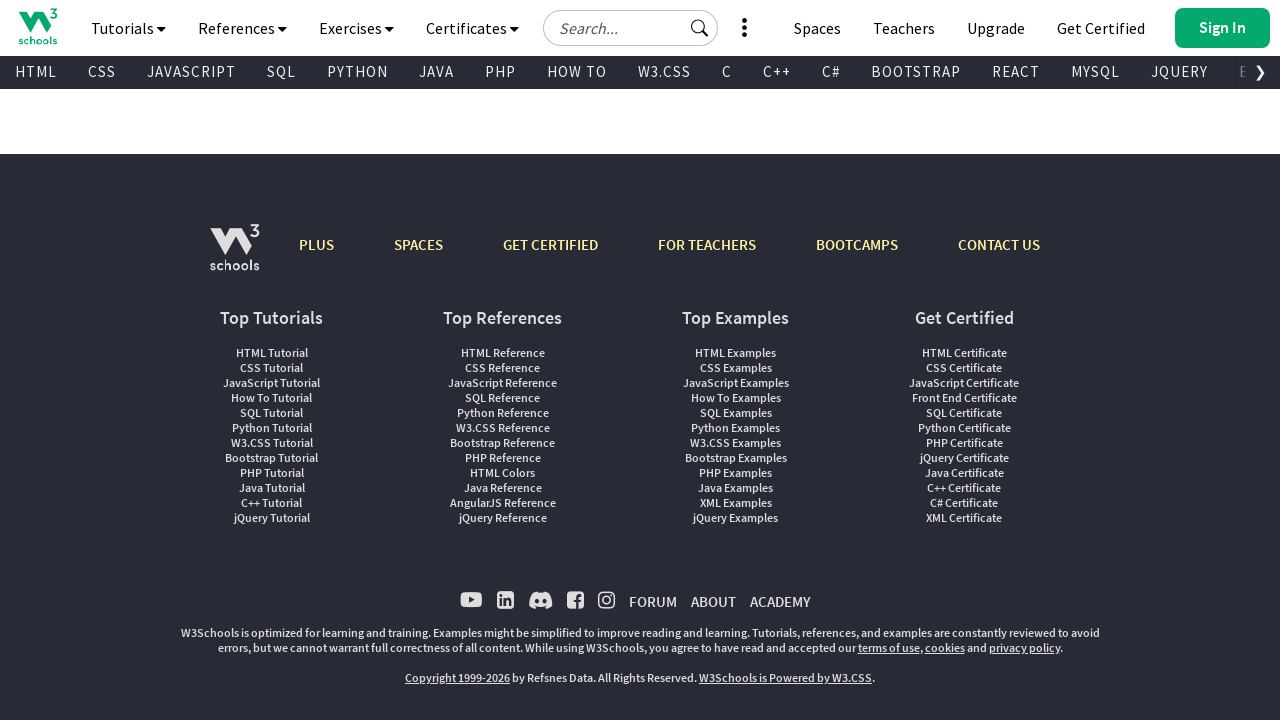

Scrolled back up to the top of the page
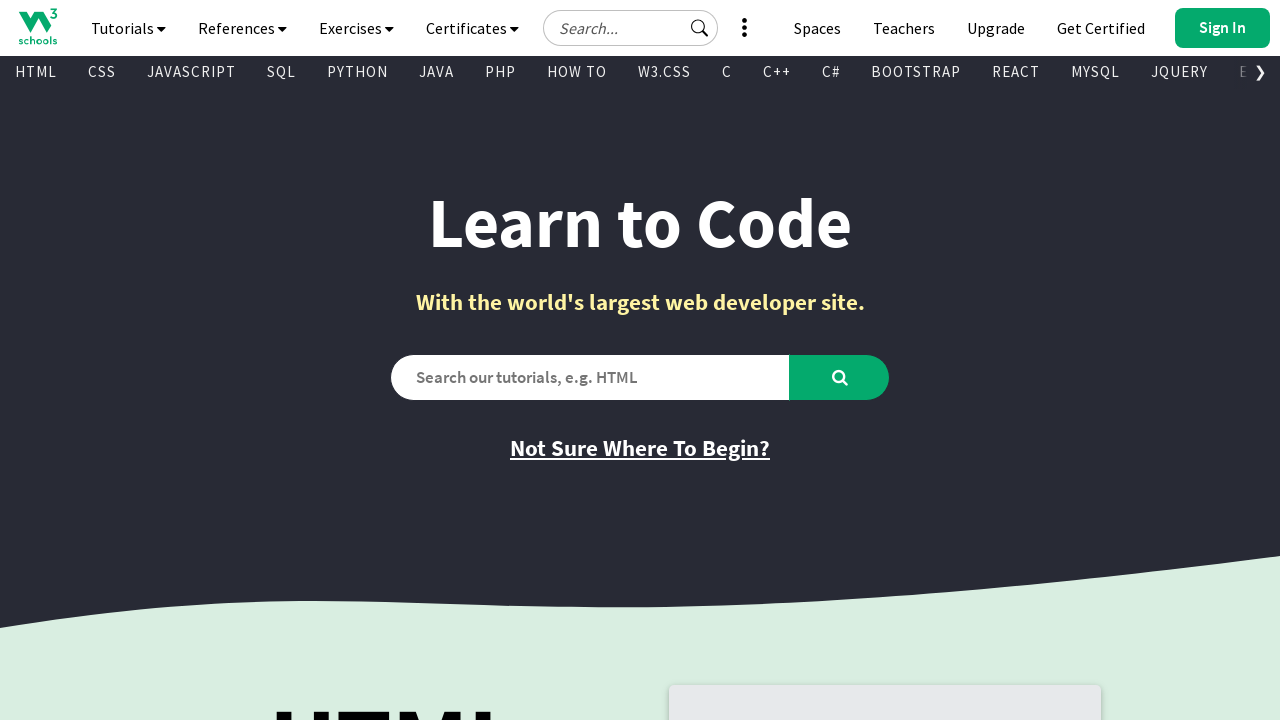

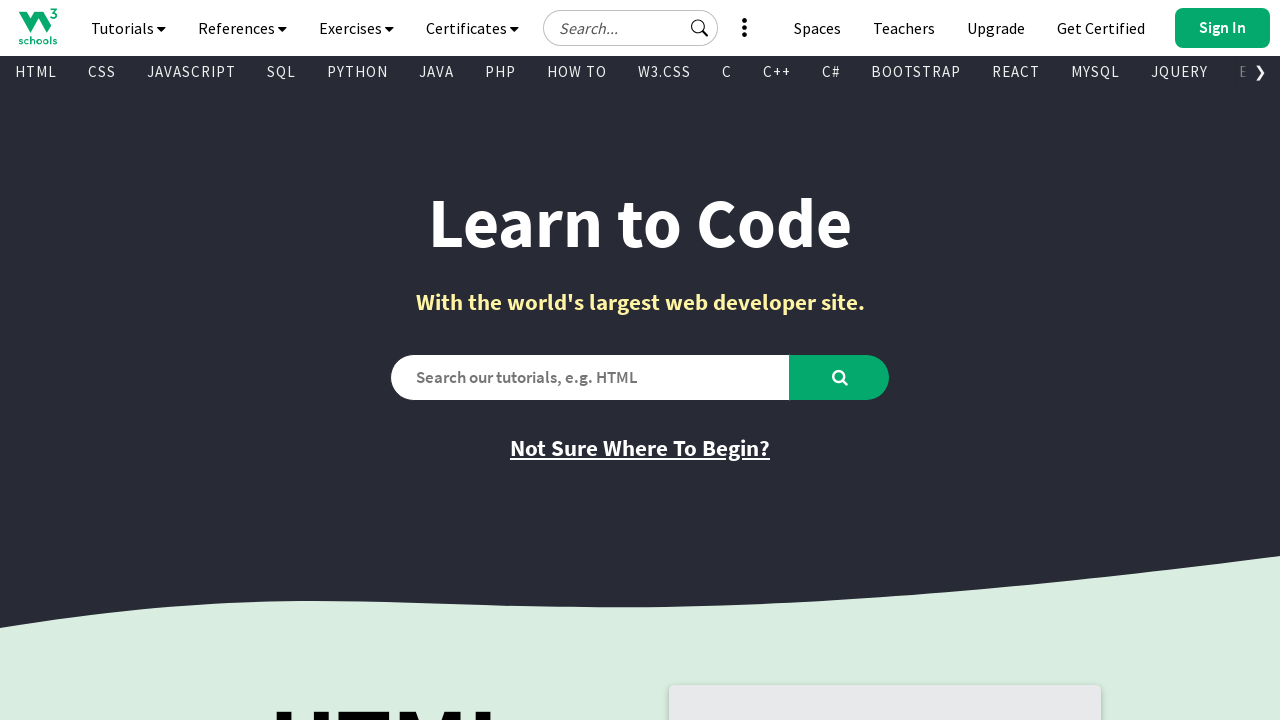